Tests entry ad modal popup by verifying it appears, closing it, and confirming it doesn't reappear on refresh

Starting URL: https://the-internet.herokuapp.com/entry_ad

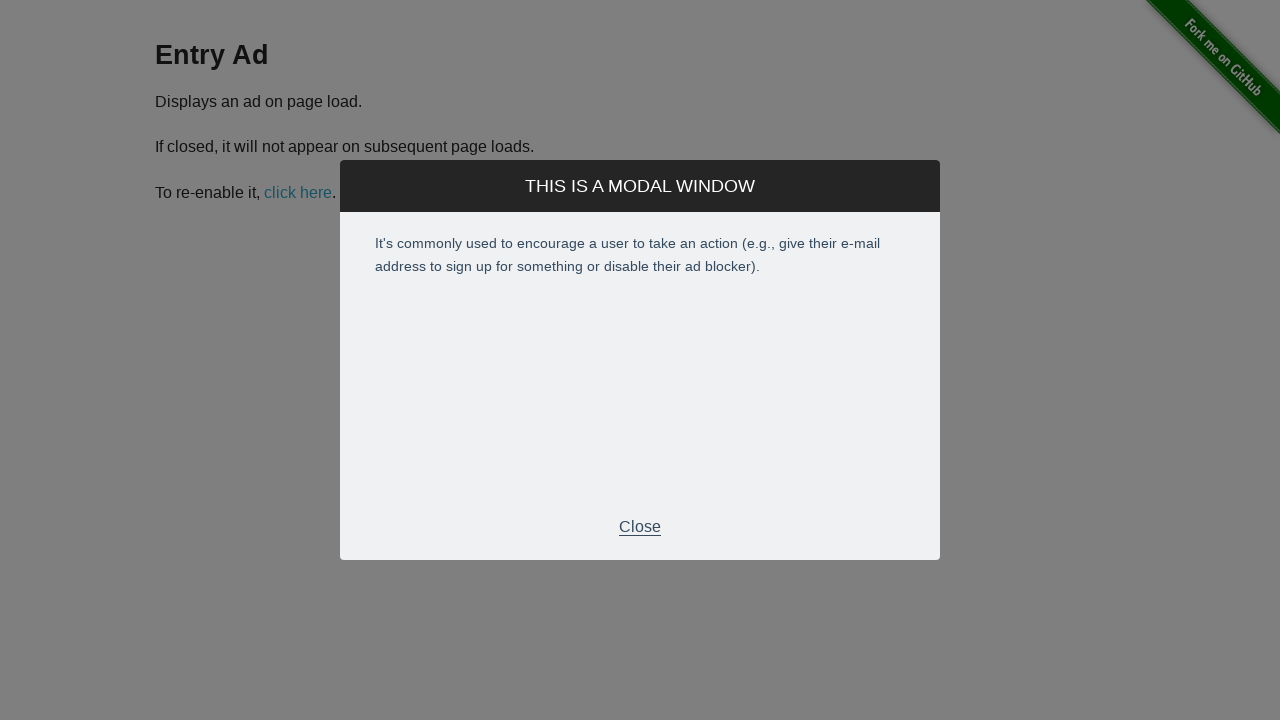

Entry ad modal appeared
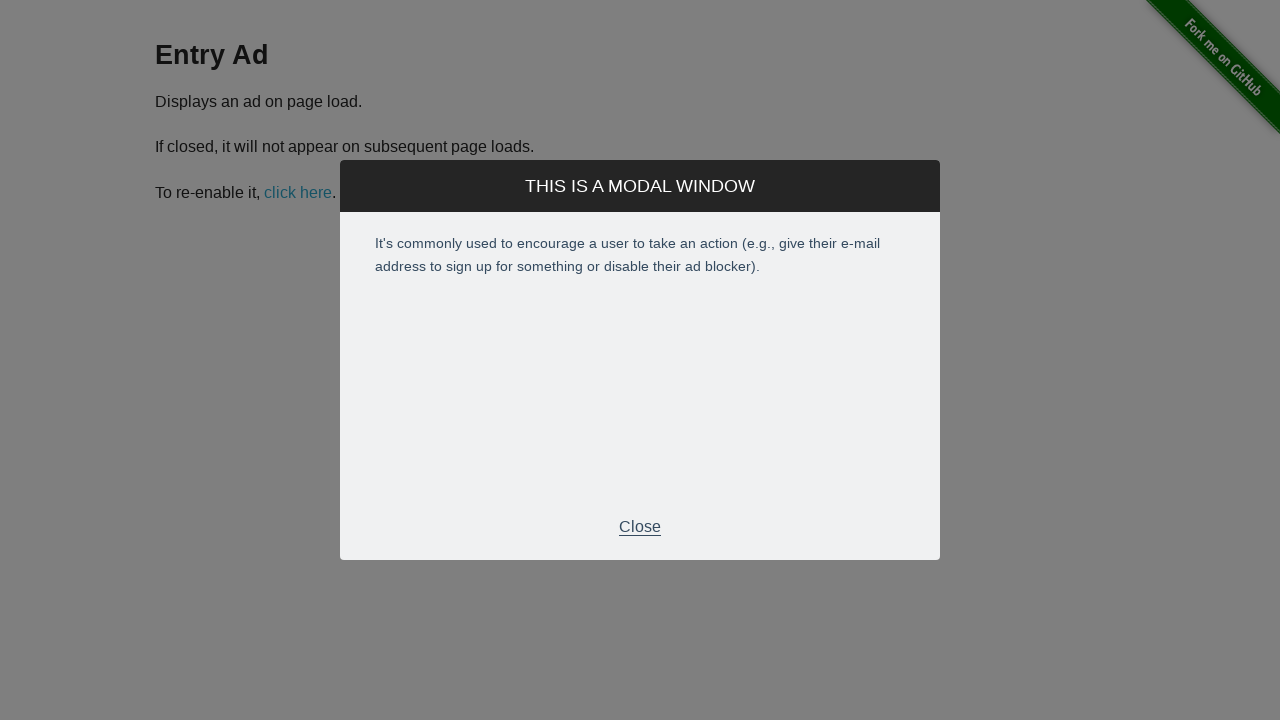

Verified modal is visible
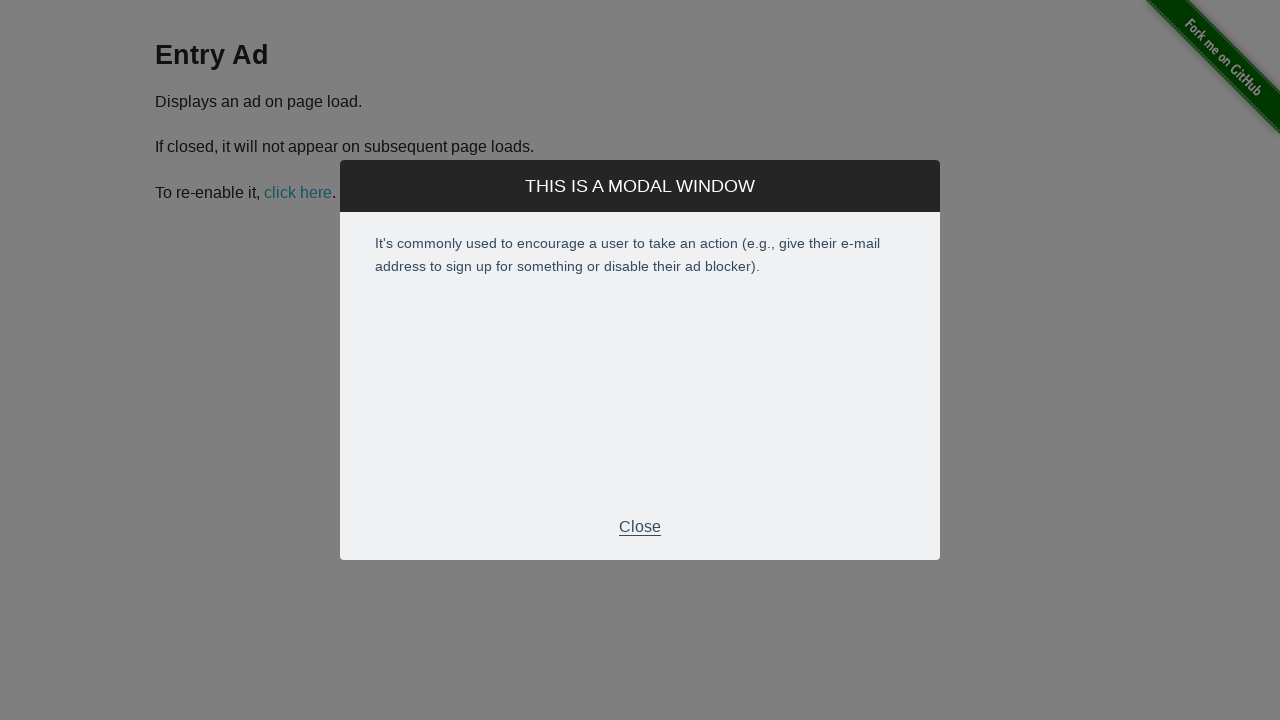

Closed entry ad modal by clicking footer at (640, 527) on div.modal div.modal-footer
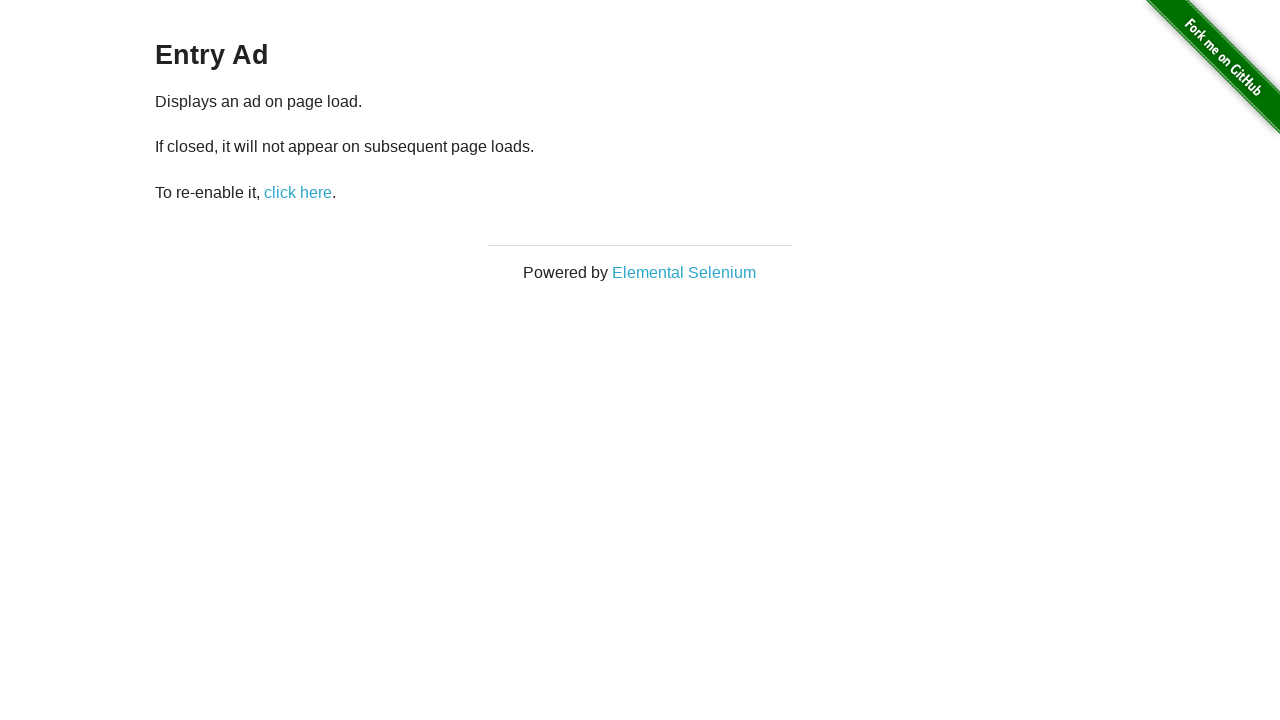

Refreshed the page
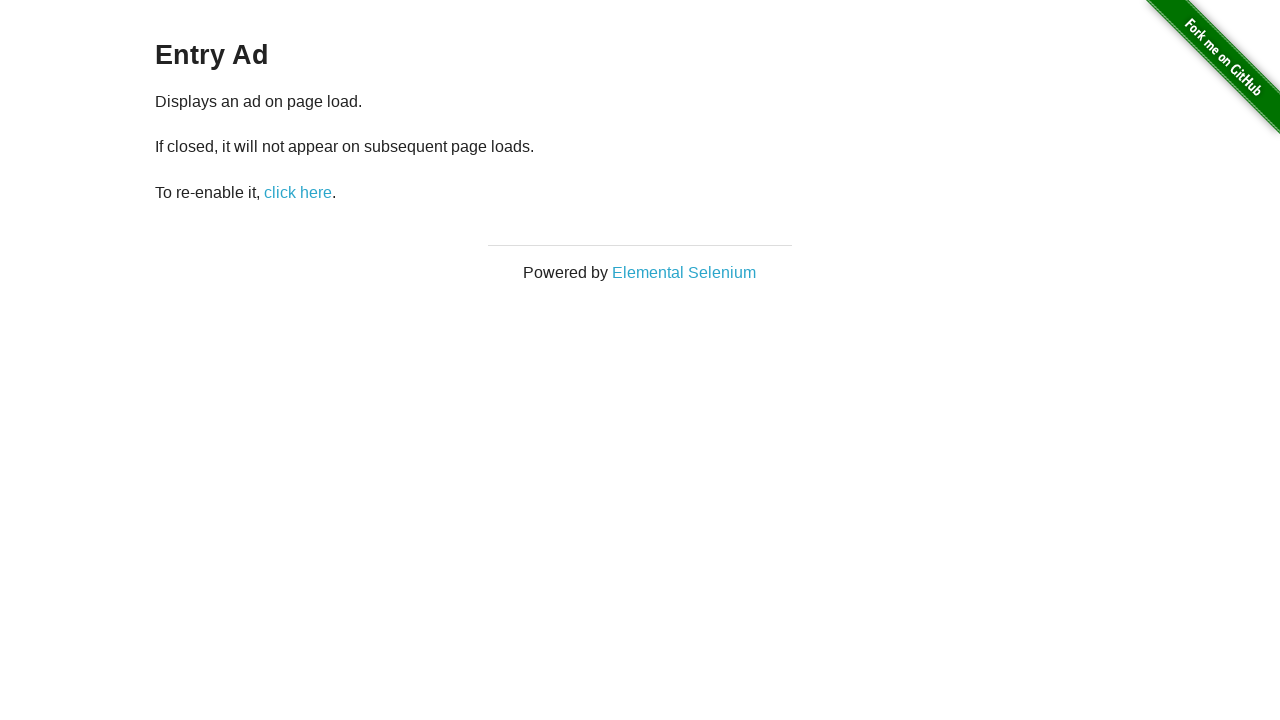

Waited 3 seconds for modal to potentially reappear
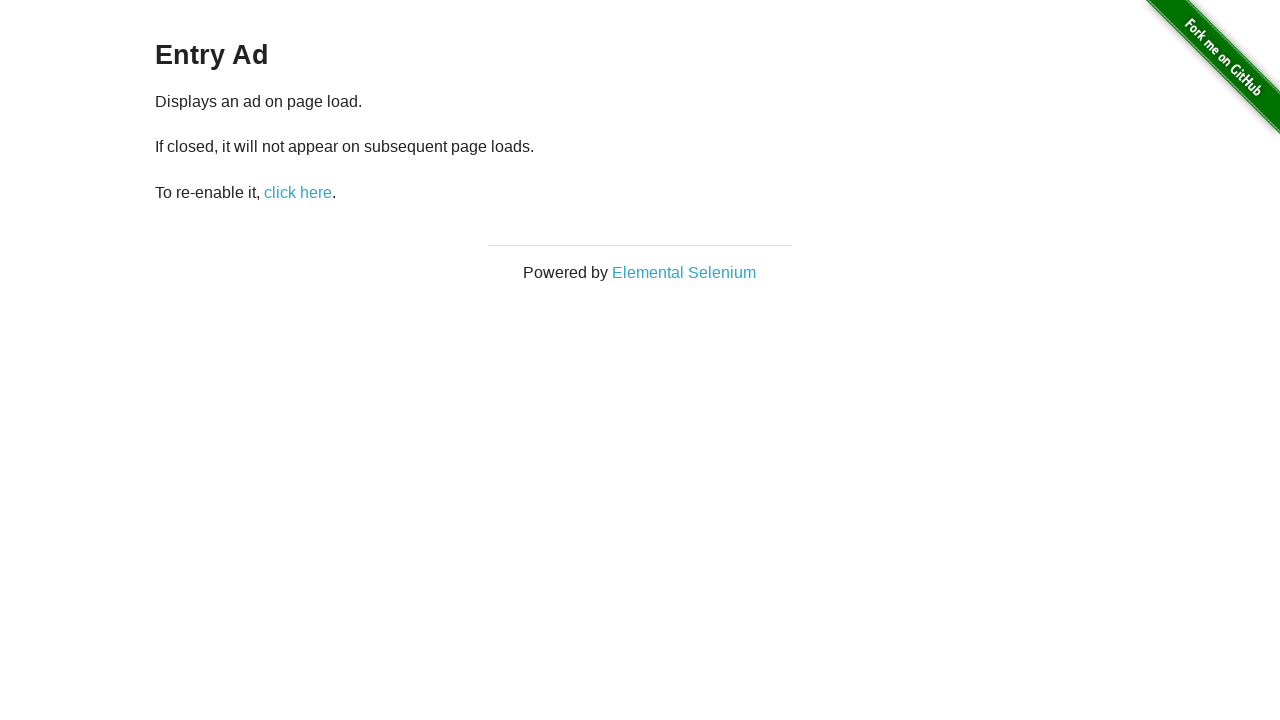

Verified modal does not reappear after refresh
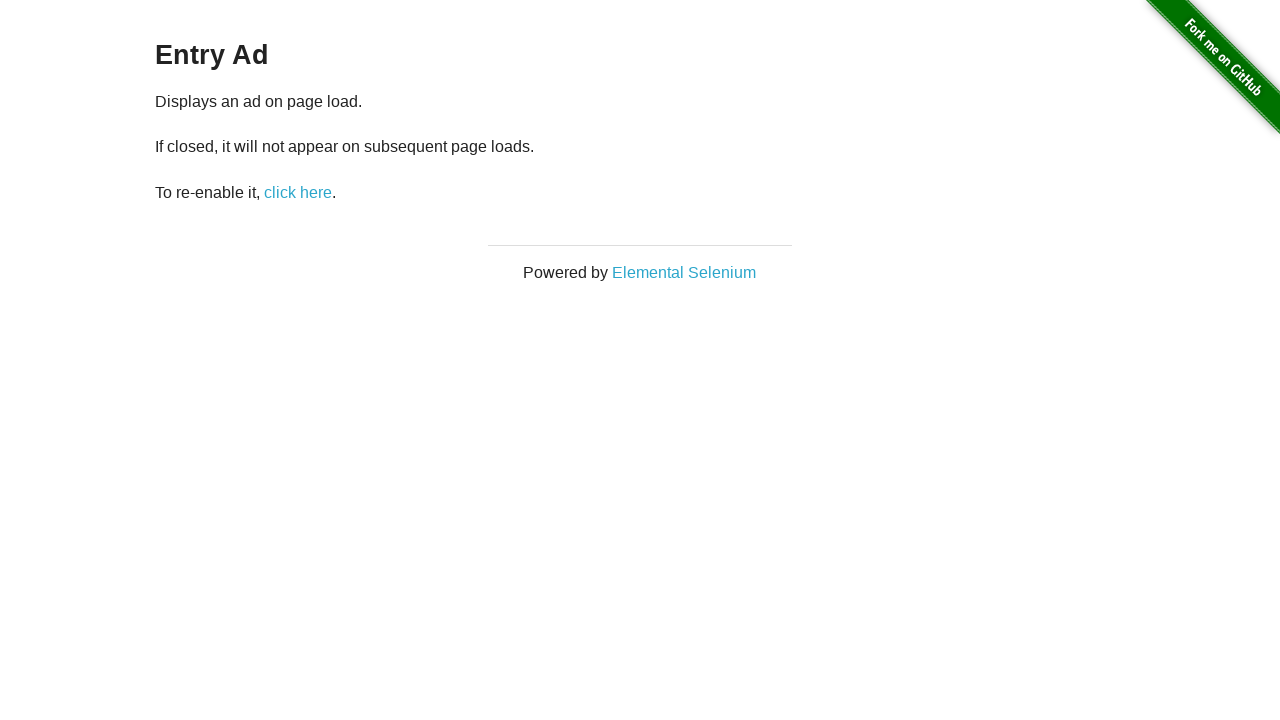

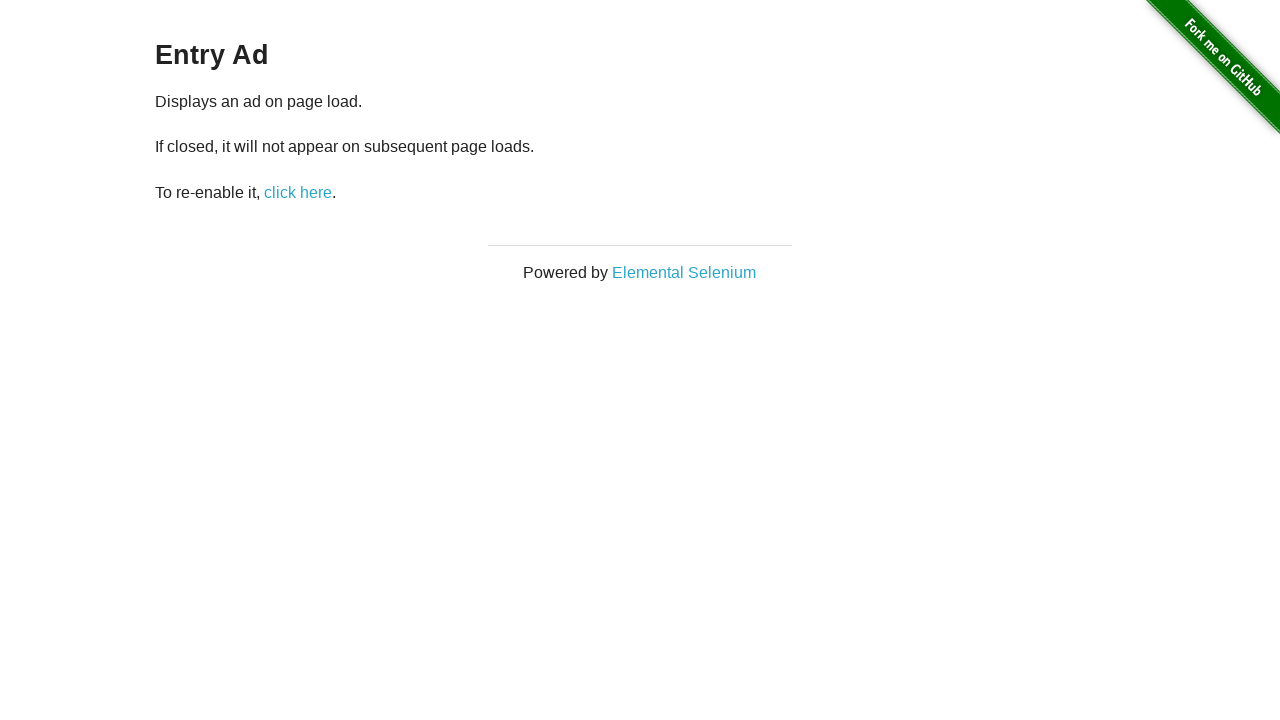